Navigates to Apple website, clicks on iPhone link, and verifies all links on the iPhone page are loaded

Starting URL: https://www.apple.com

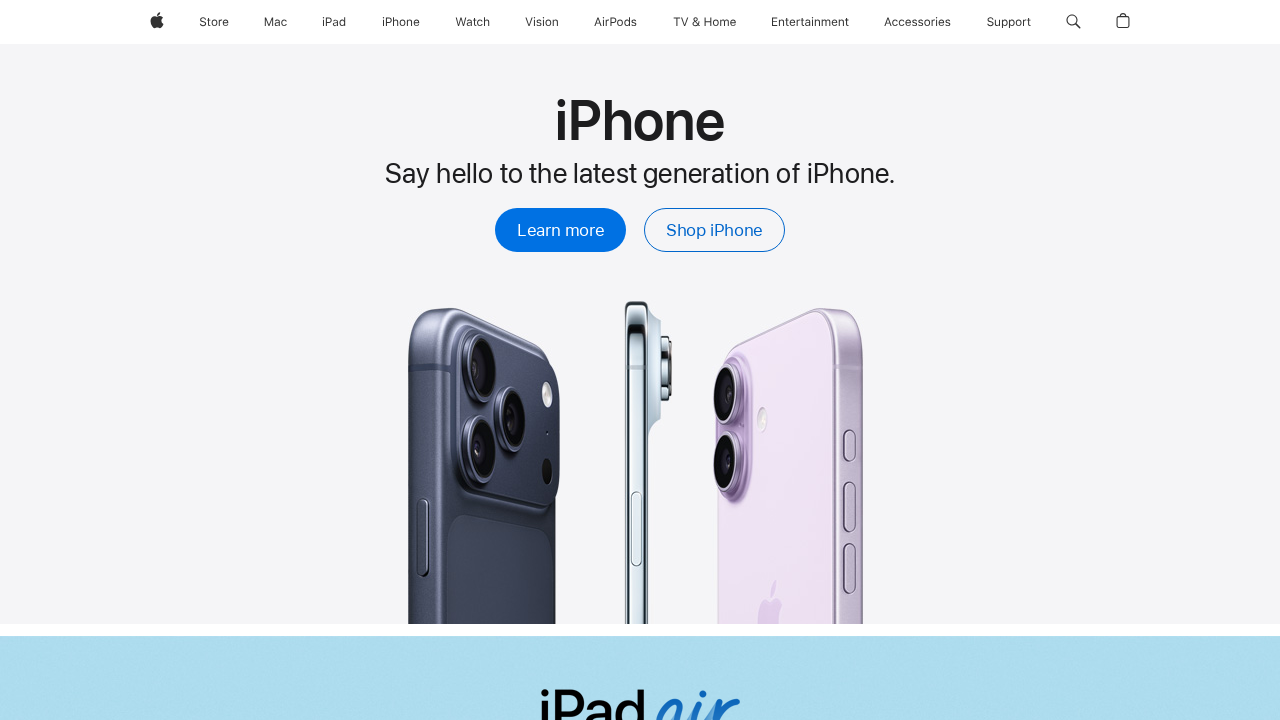

Navigated to Apple website
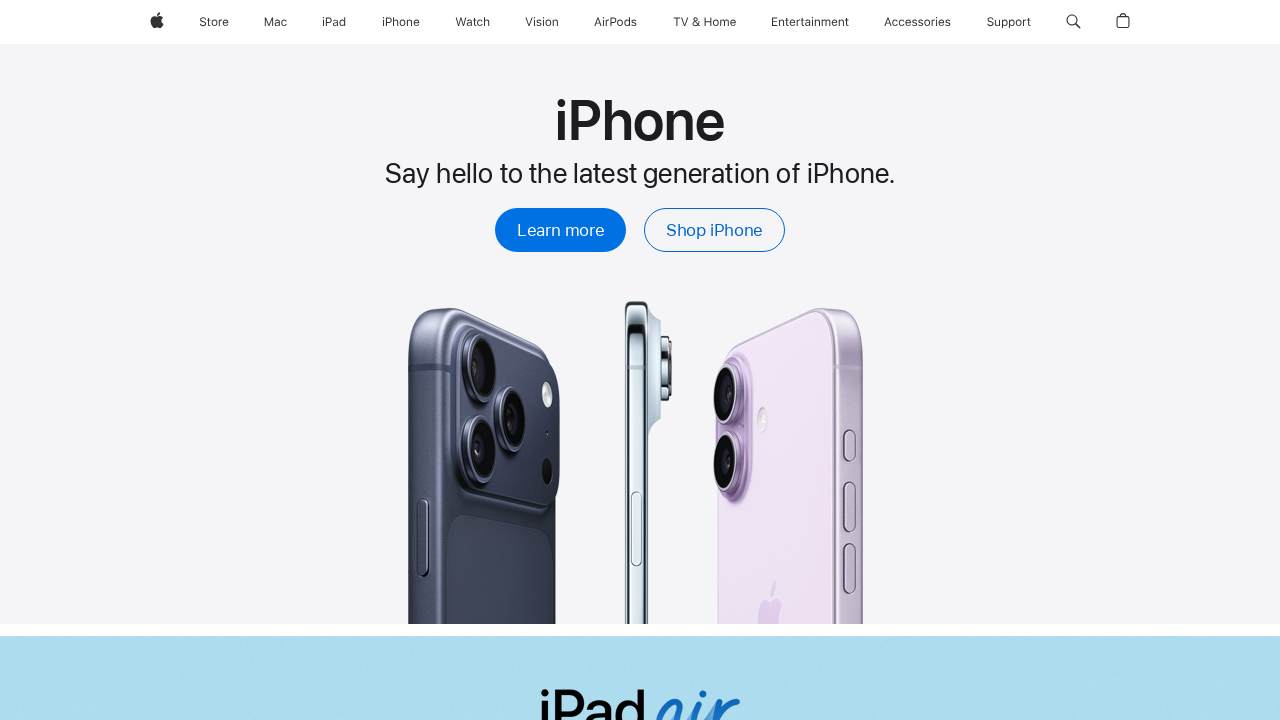

Clicked on iPhone link at (401, 22) on xpath=//span[.='iPhone']/..
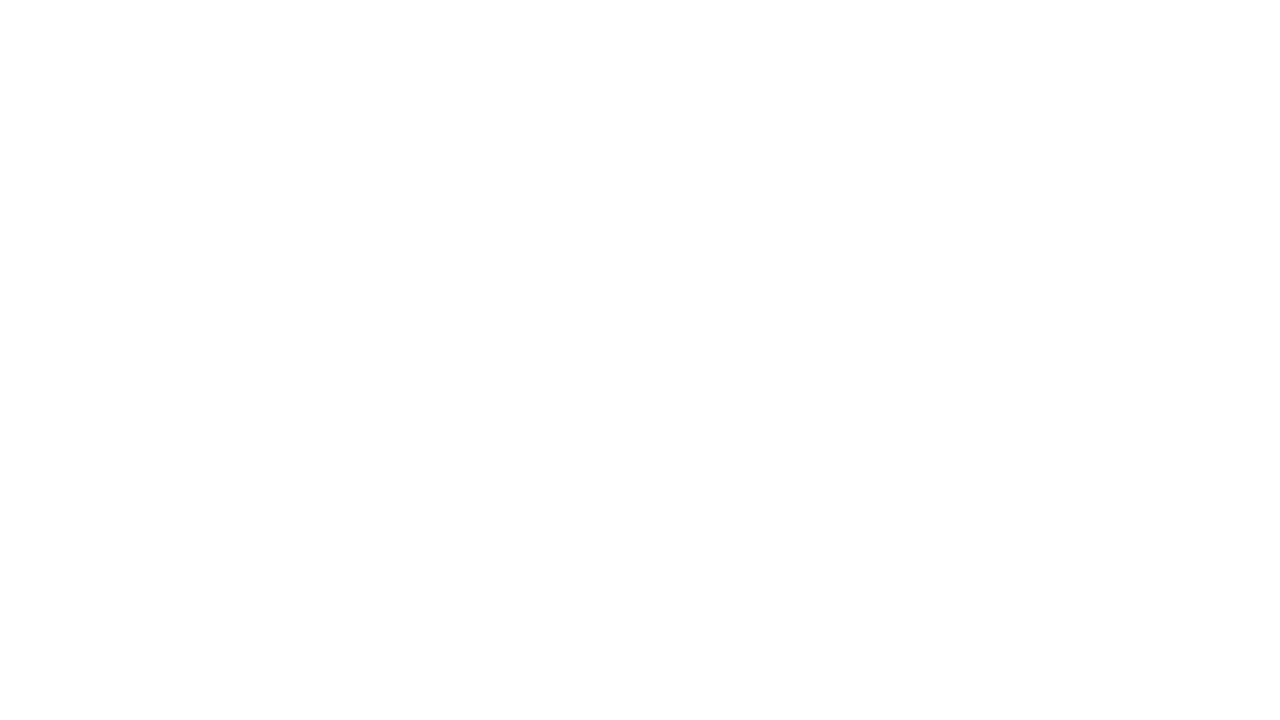

iPhone page loaded and links are present
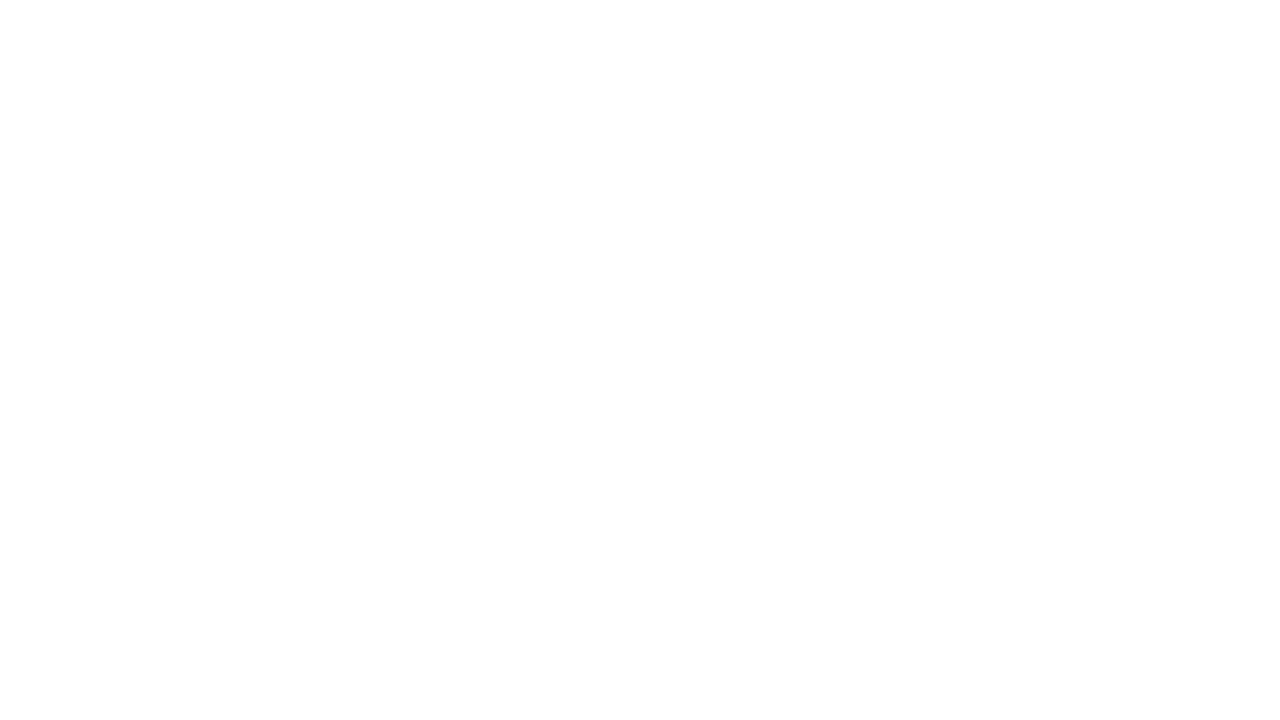

Verified all links on iPhone page are loaded - found 390 links
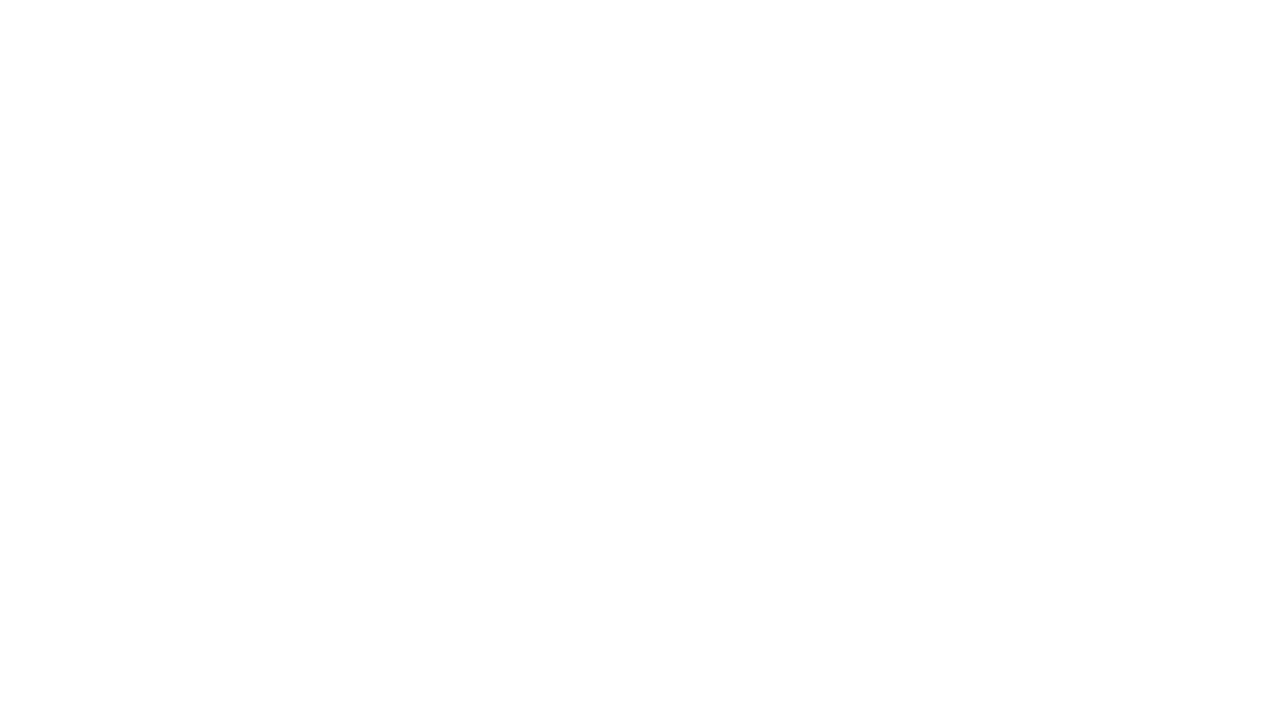

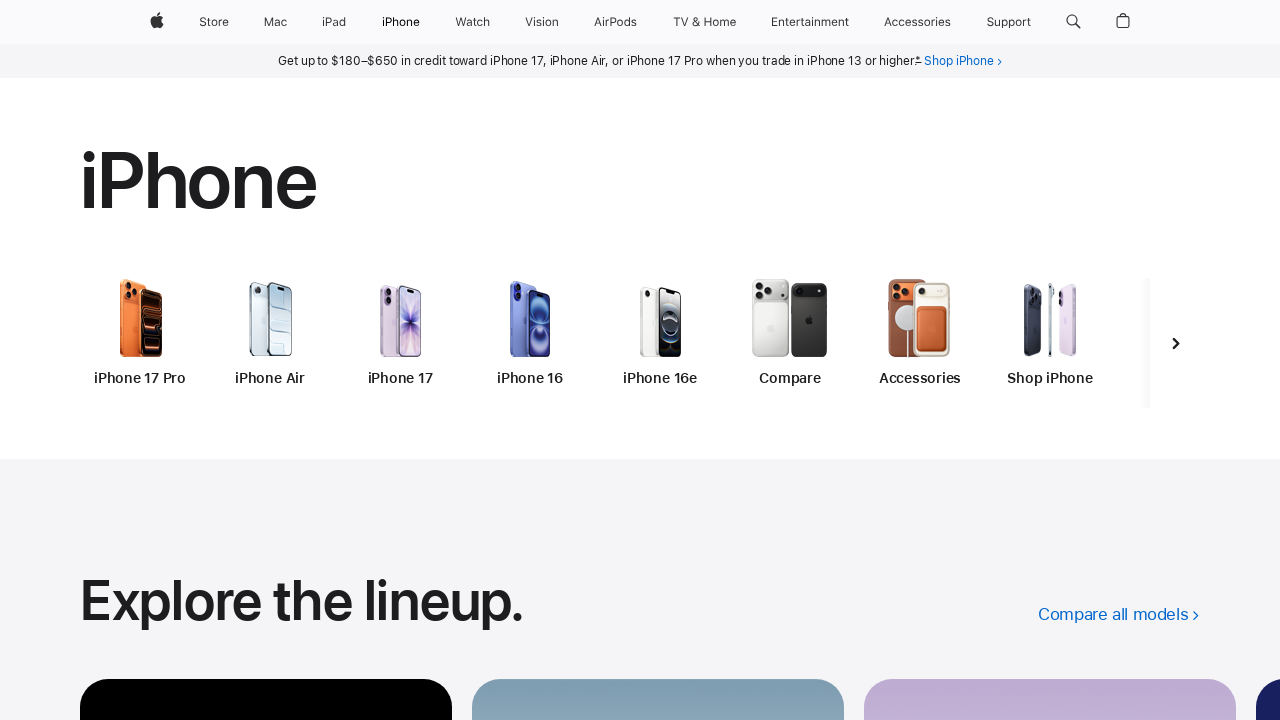